Tests dynamic loading with shorter timeout by clicking start button and waiting for result text visibility

Starting URL: https://automationfc.github.io/dynamic-loading/

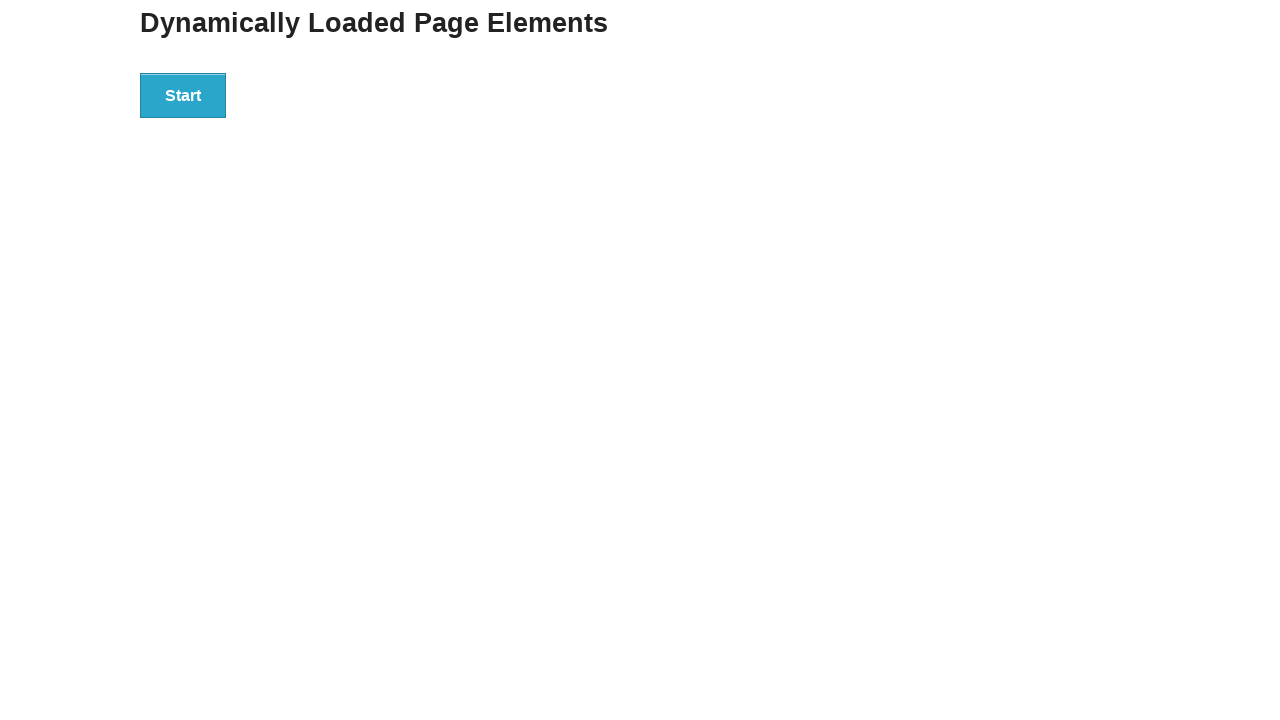

Clicked start button to begin dynamic loading at (183, 95) on div#start > button
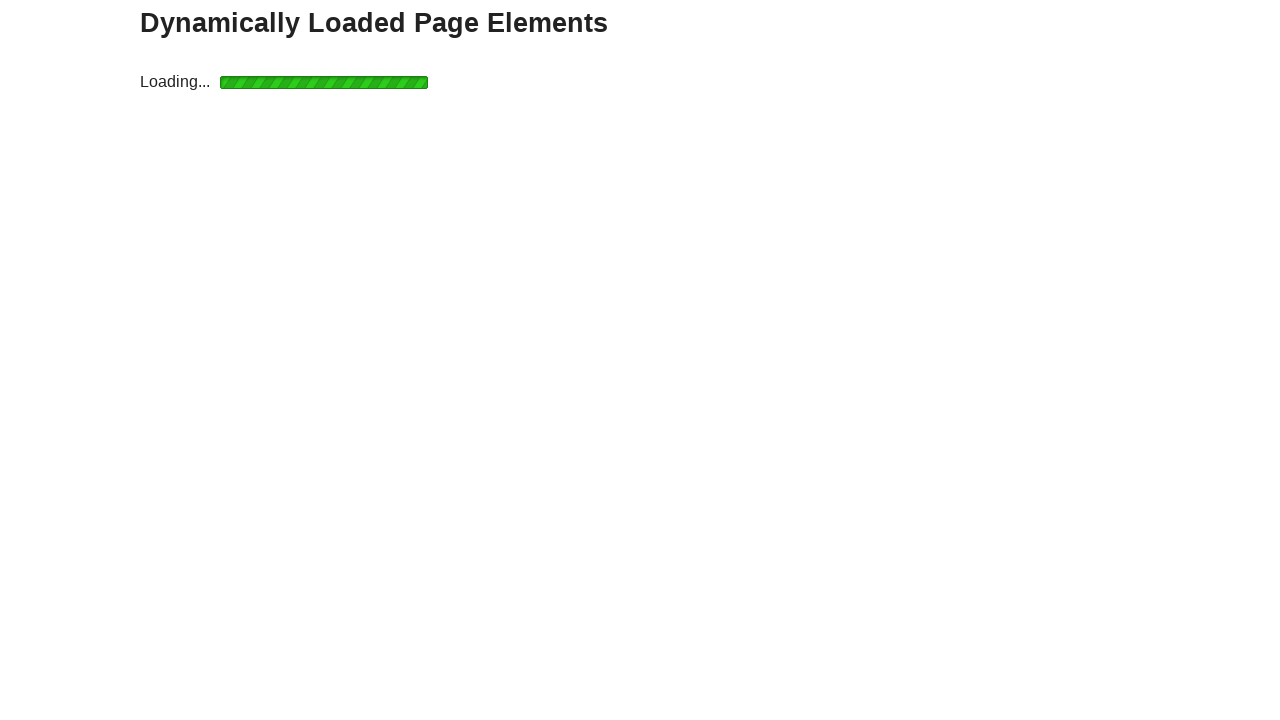

Result text became visible within timeout
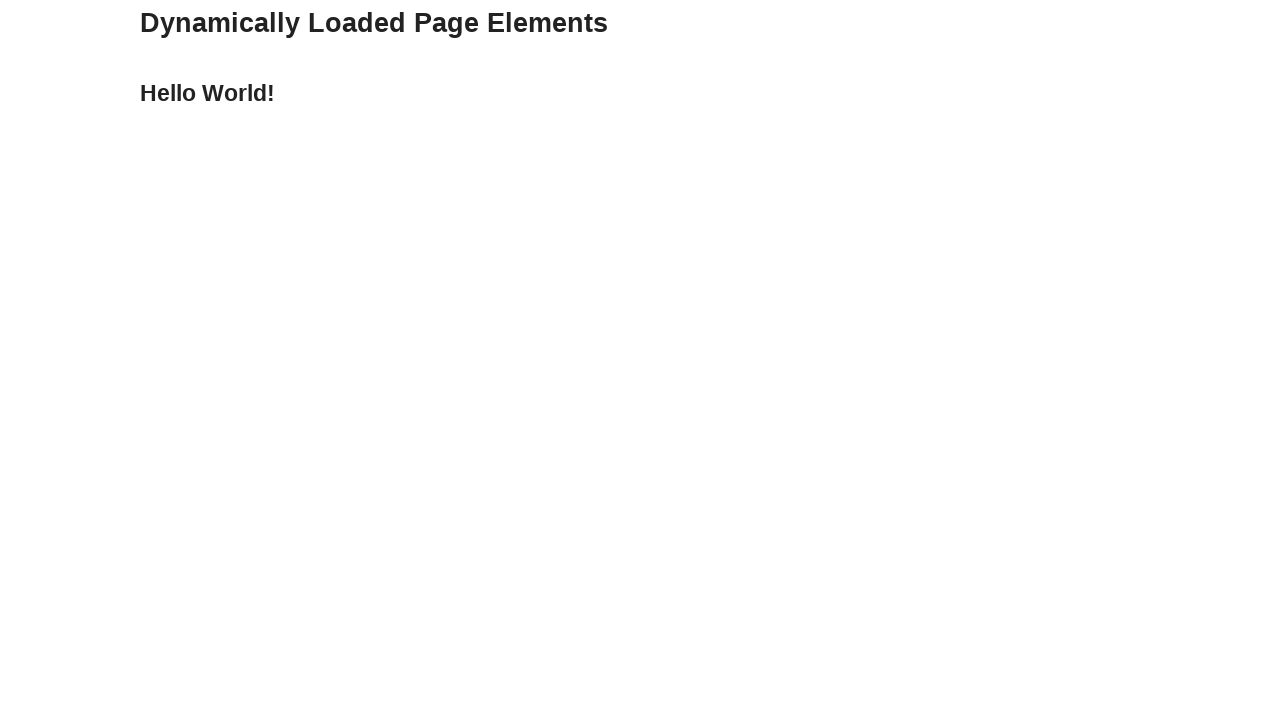

Verified result text equals 'Hello World!'
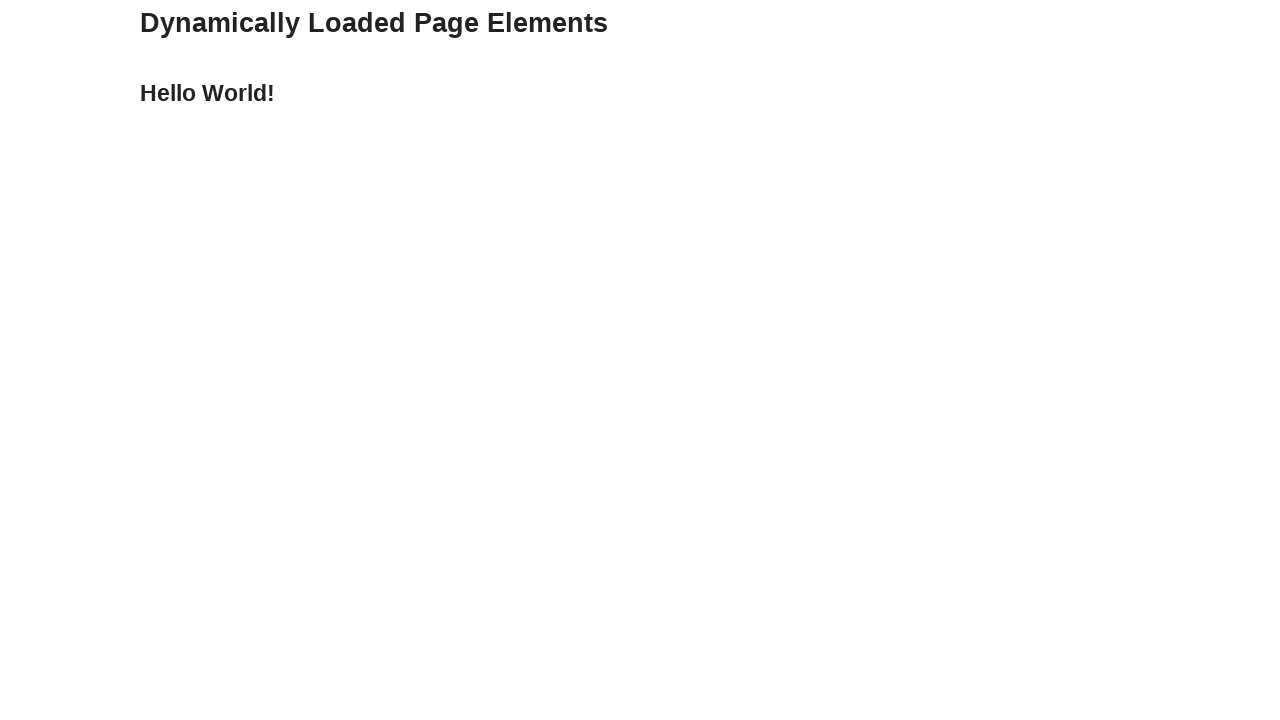

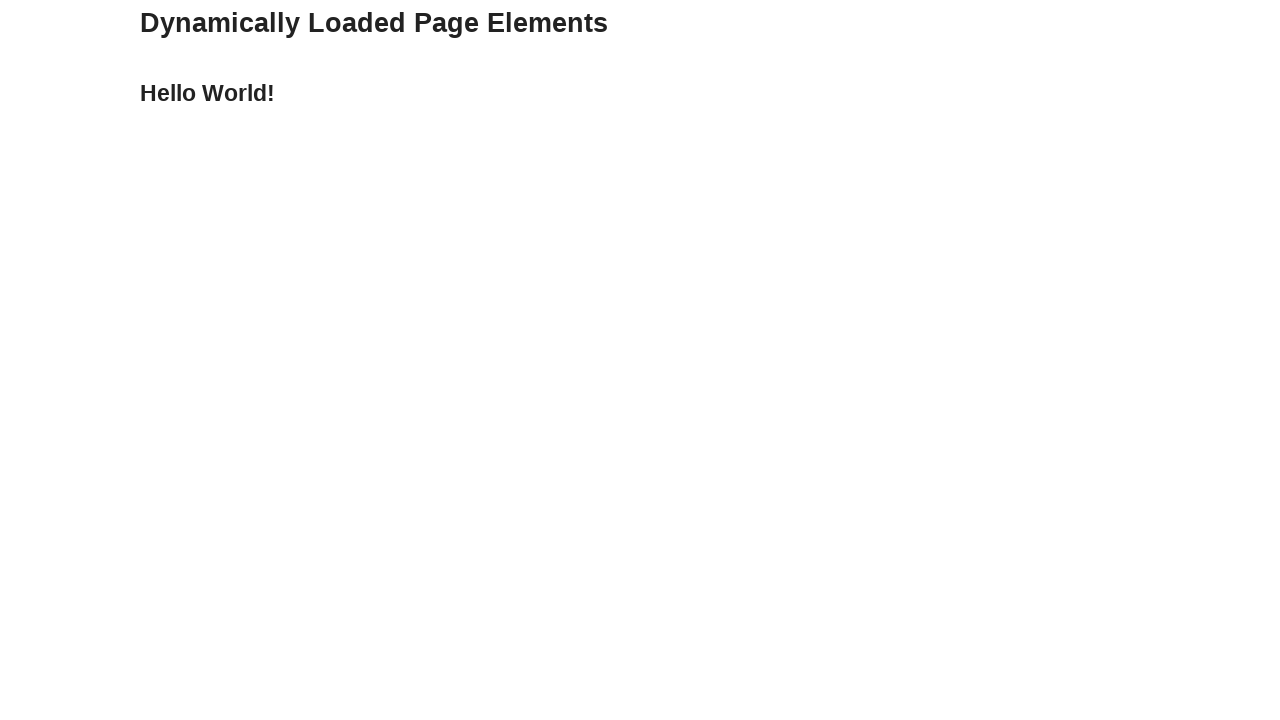